Tests drag and drop functionality on jQueryUI's droppable demo page by dragging an element and dropping it onto a target area within an iframe.

Starting URL: https://jqueryui.com/droppable/

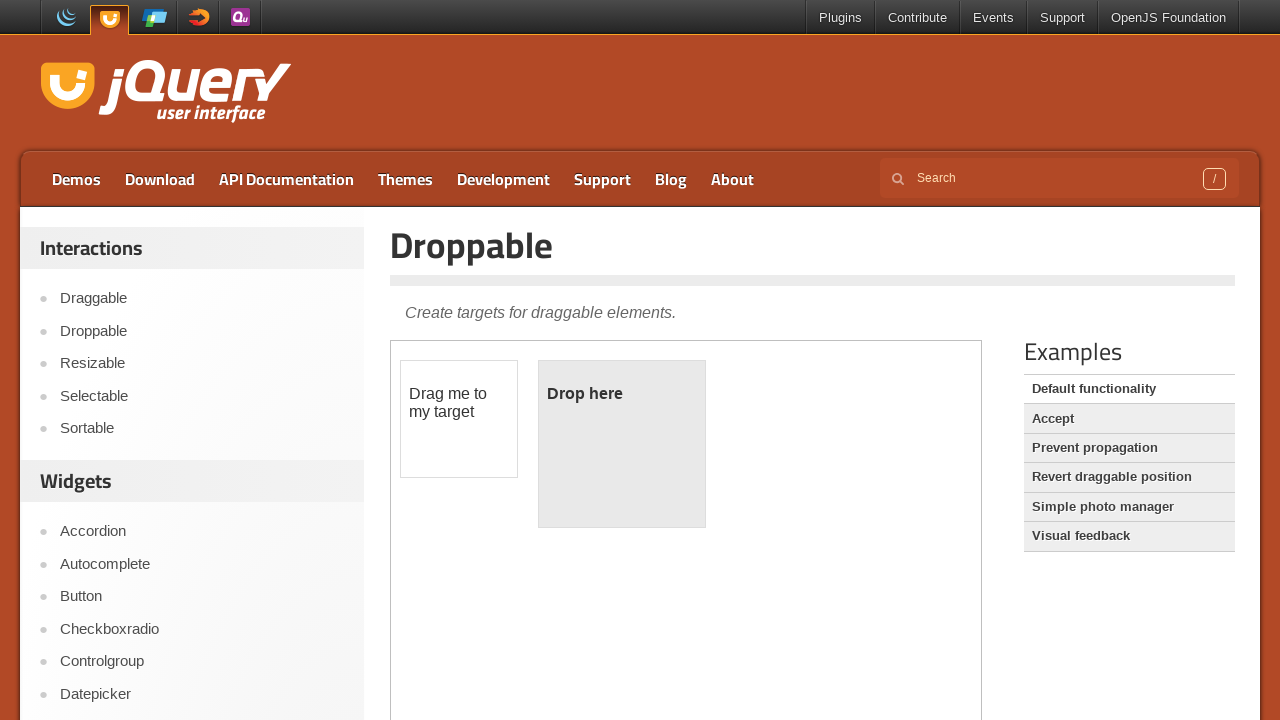

Located the demo iframe for drag and drop test
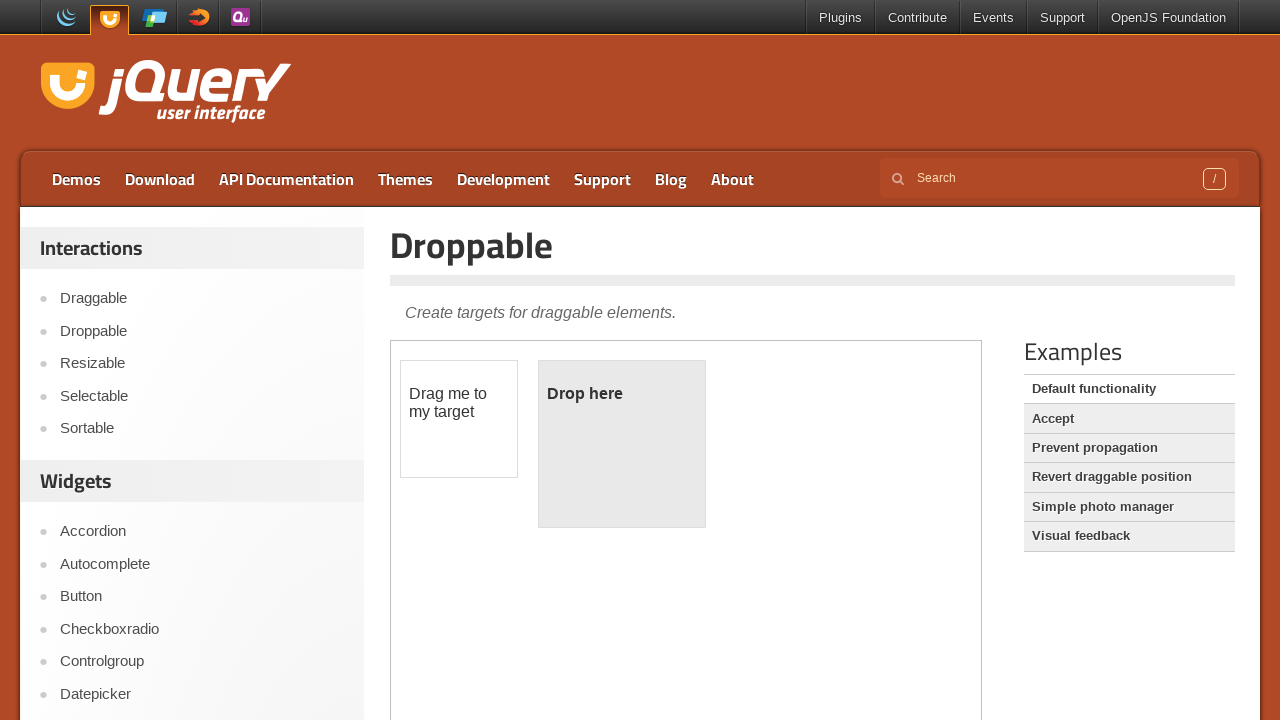

Located the draggable element within the iframe
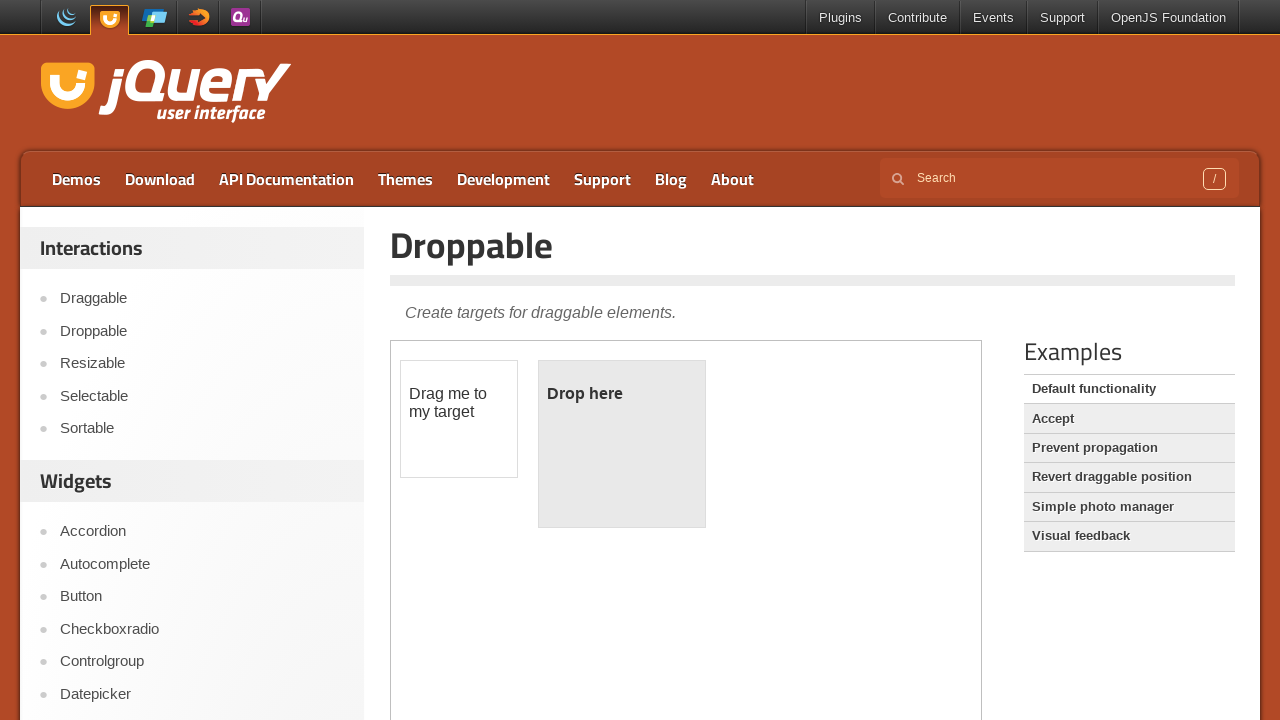

Located the droppable target element within the iframe
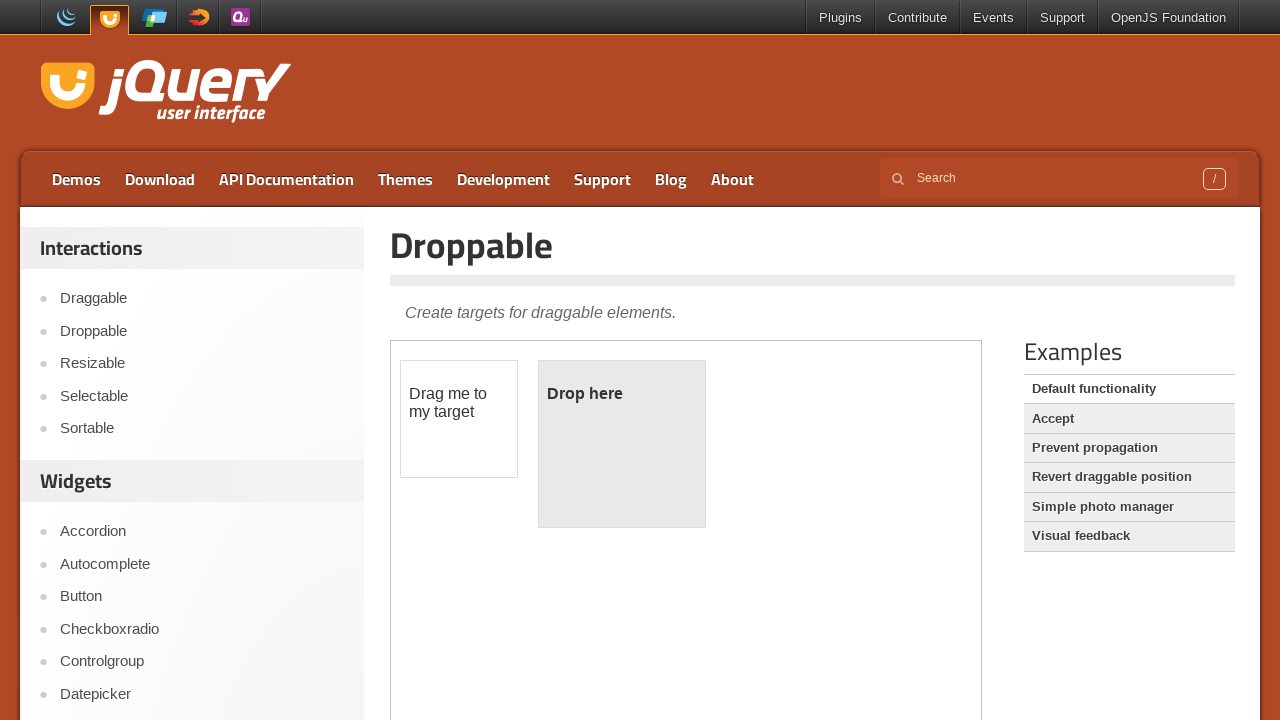

Dragged the draggable element and dropped it onto the target area at (622, 444)
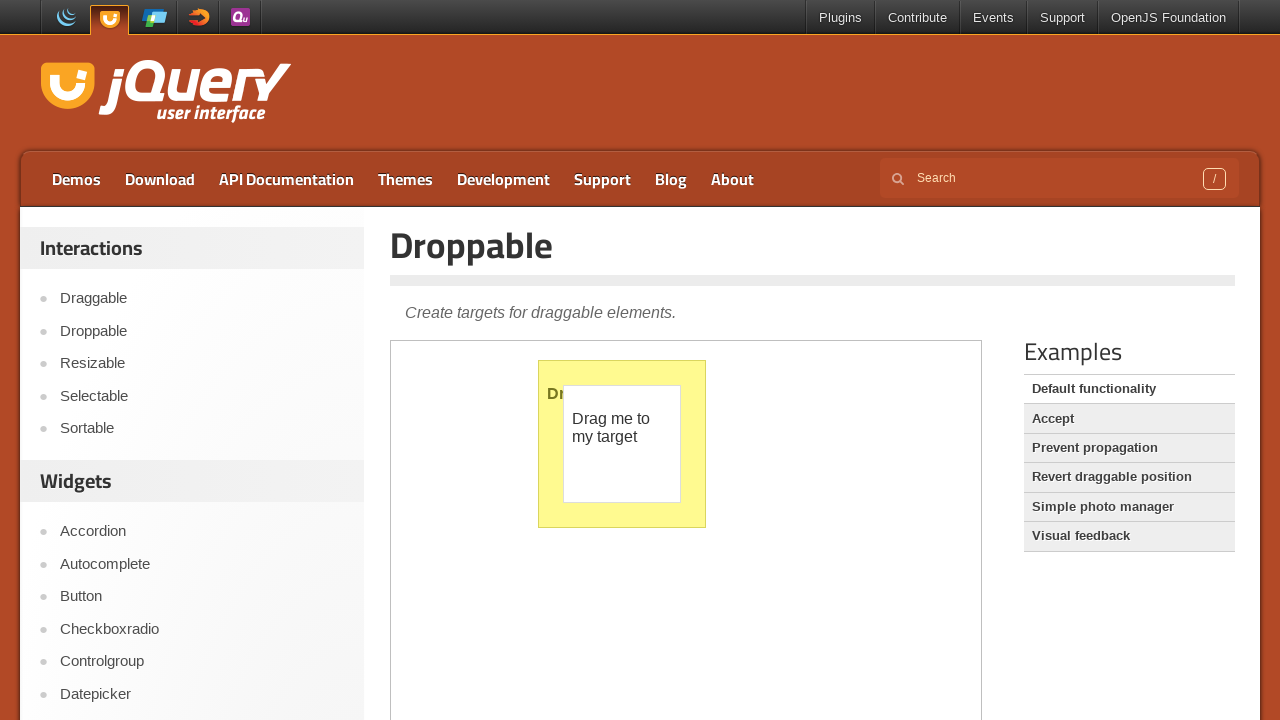

Verified that the droppable element is visible after drop operation
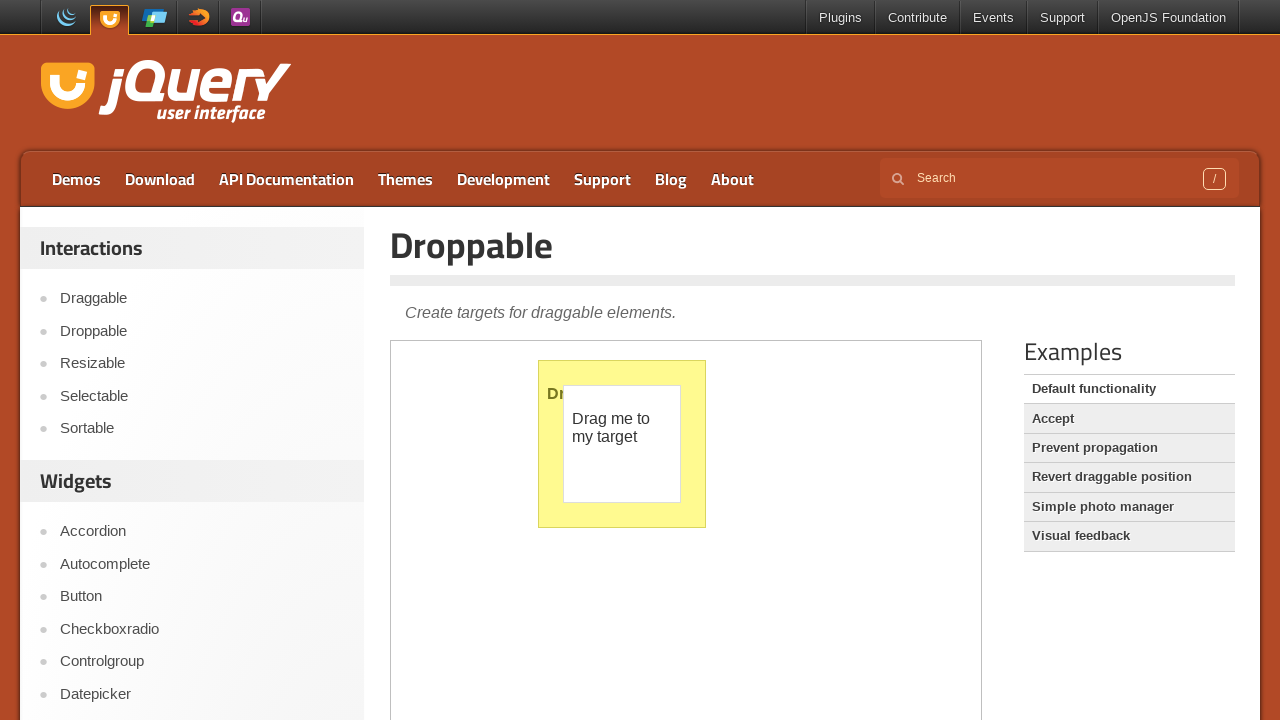

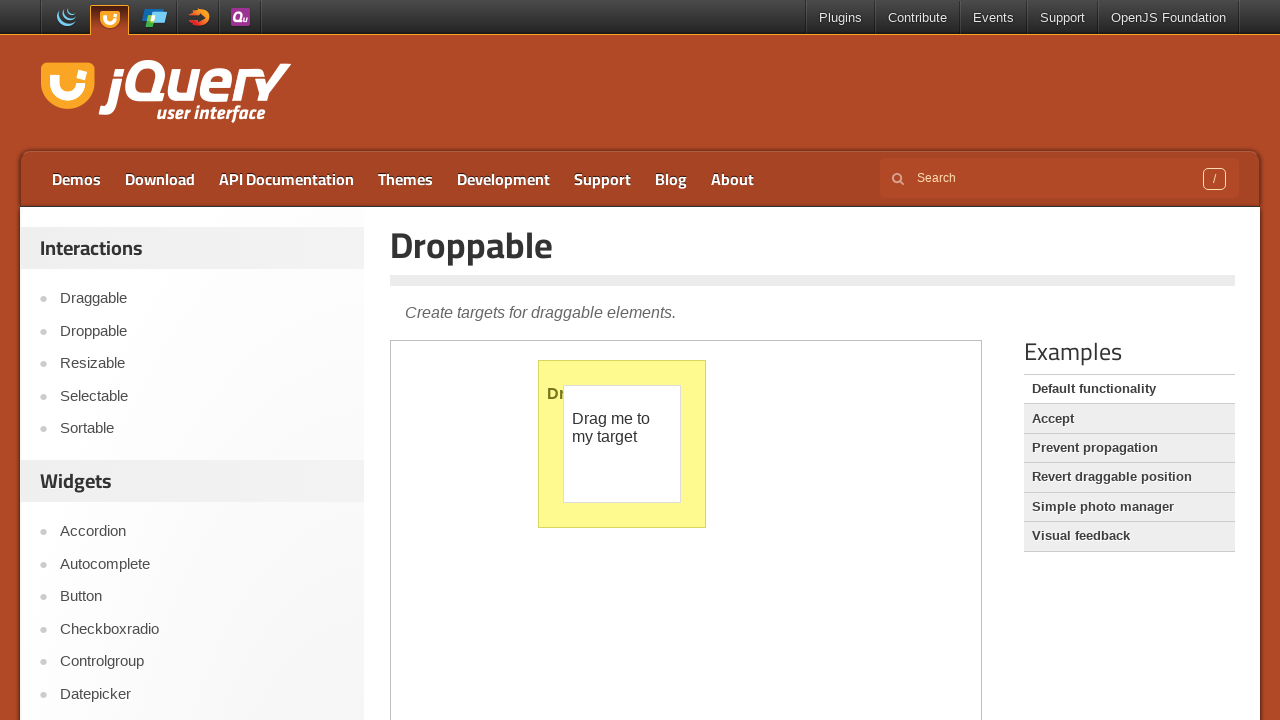